Tests zip code input field by entering a zip code and verifying the registration button appears on the next step

Starting URL: https://www.sharelane.com/cgi-bin/register.py

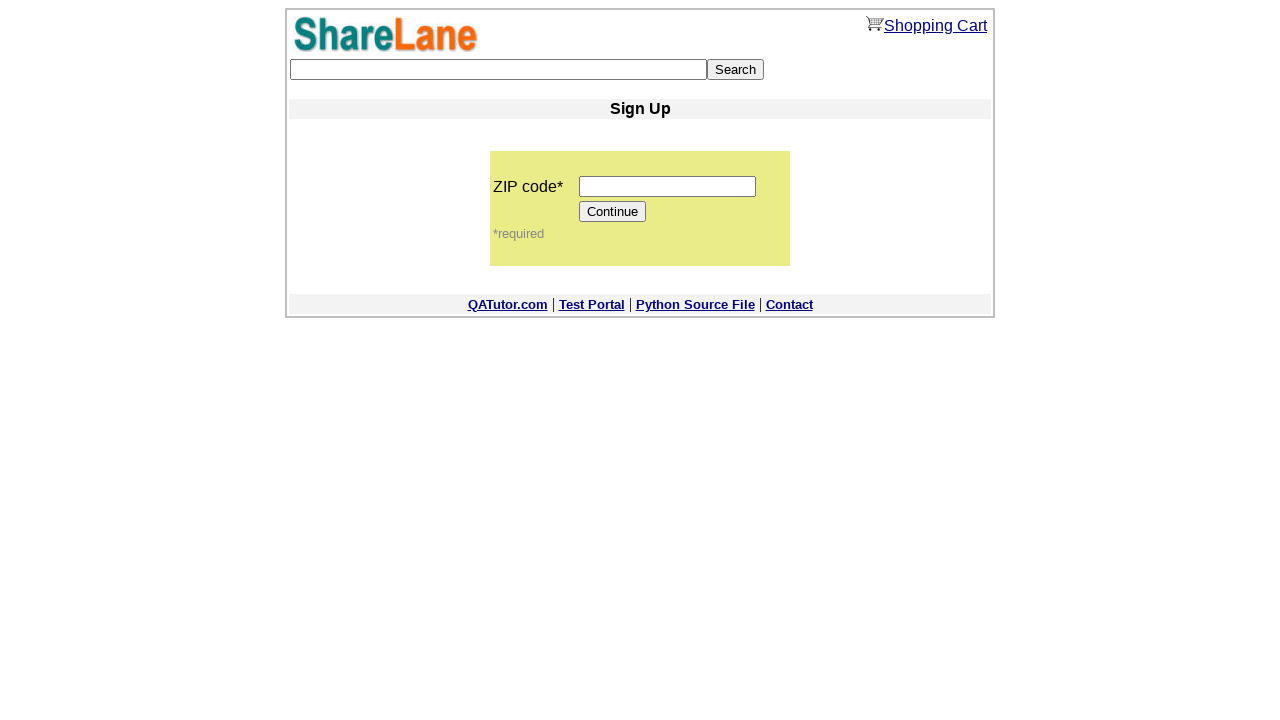

Filled zip code input field with '12345' on input[name='zip_code']
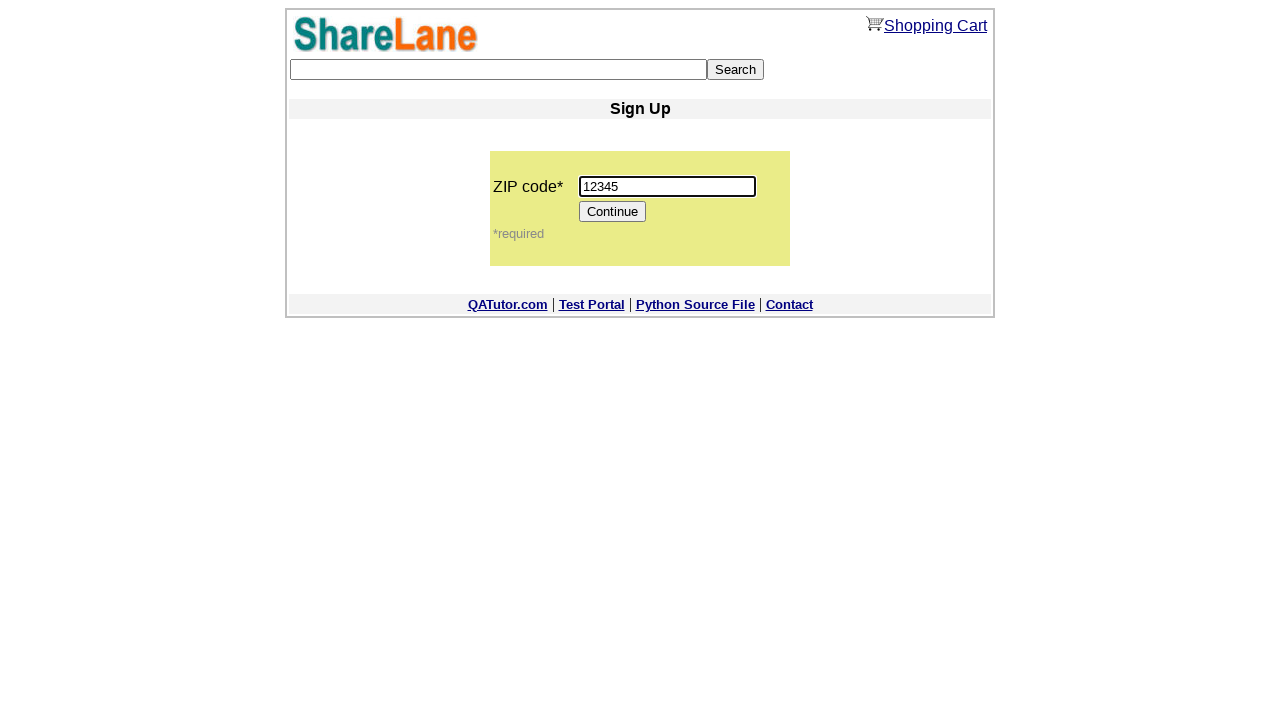

Pressed Enter to submit zip code and proceed to next step on input[name='zip_code']
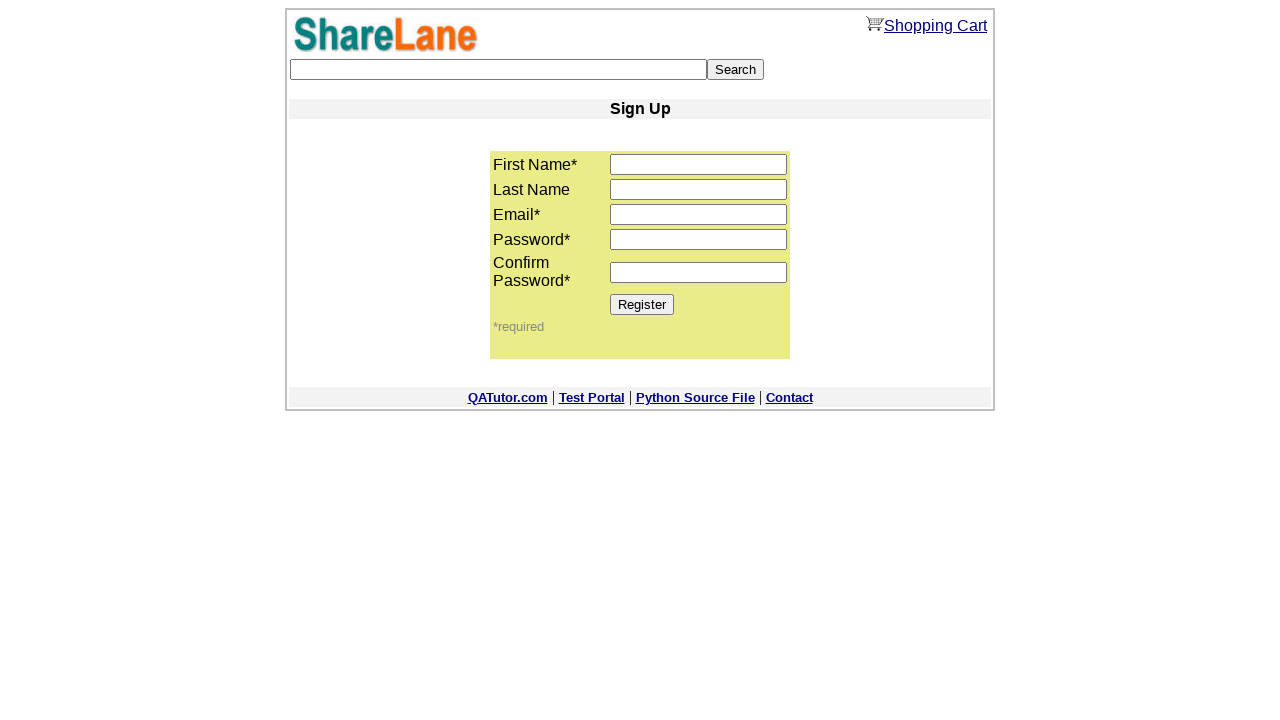

Located the Register button
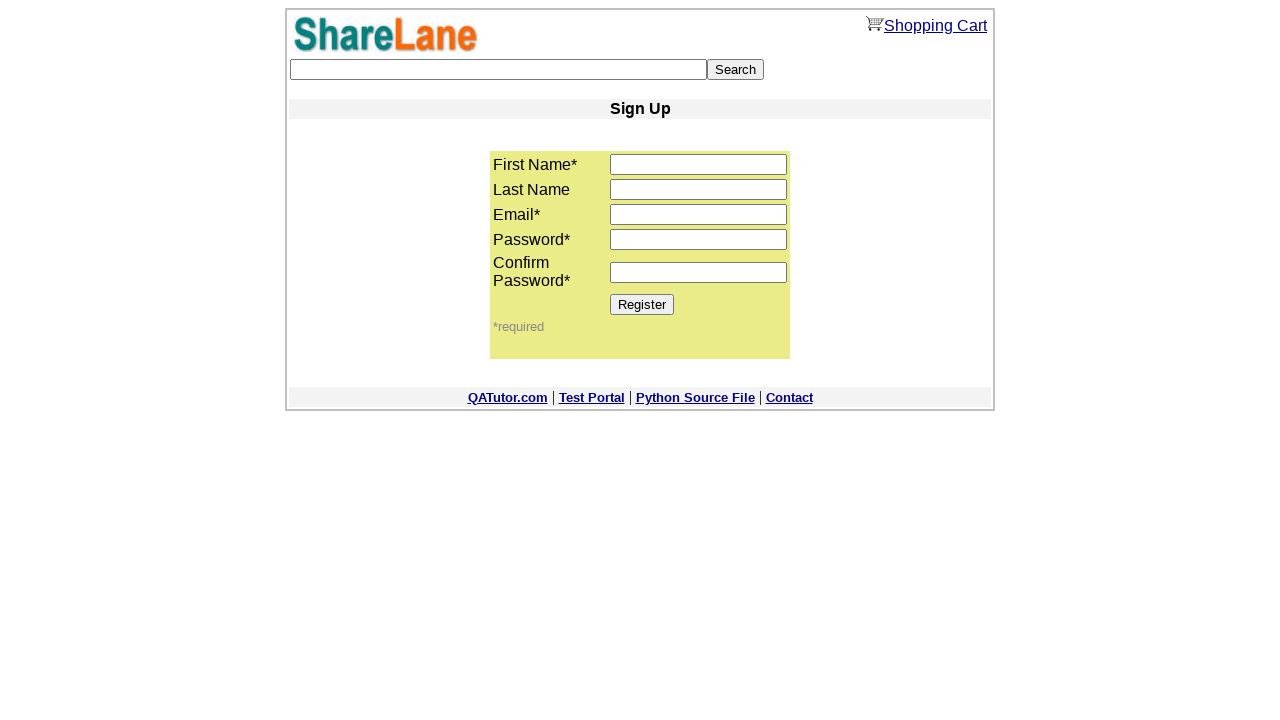

Verified that the Register button is visible on the registration page
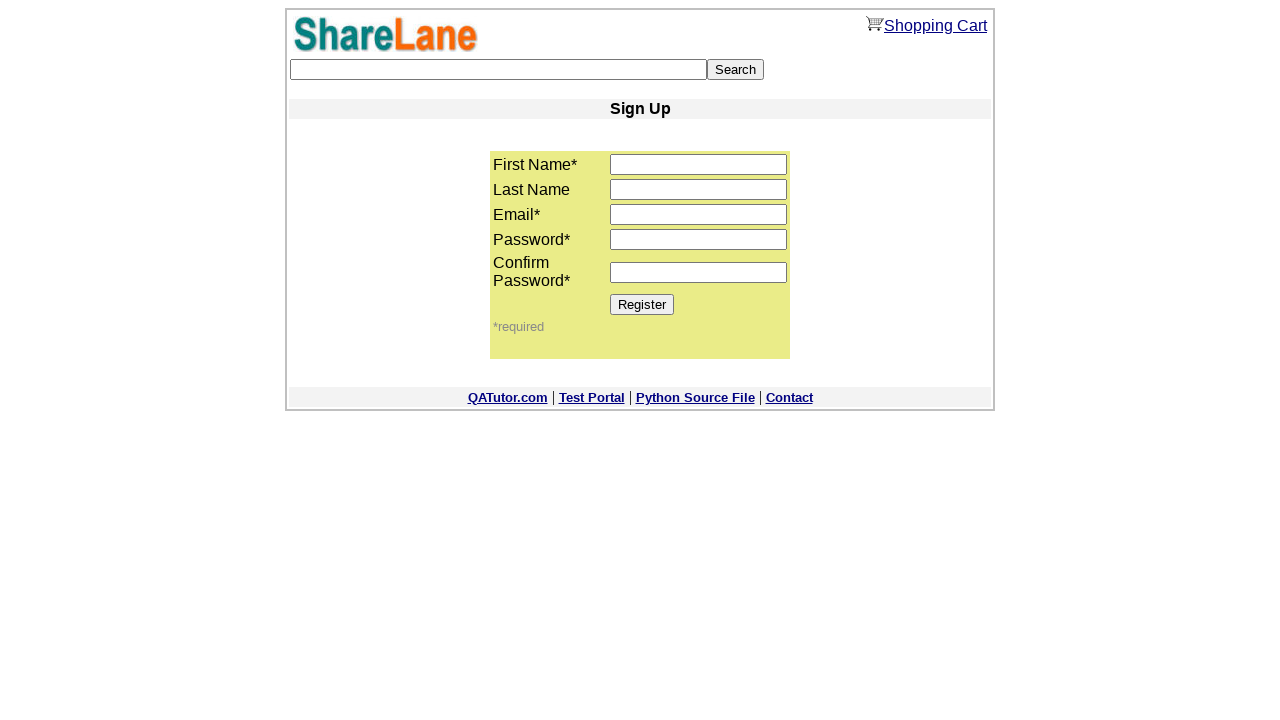

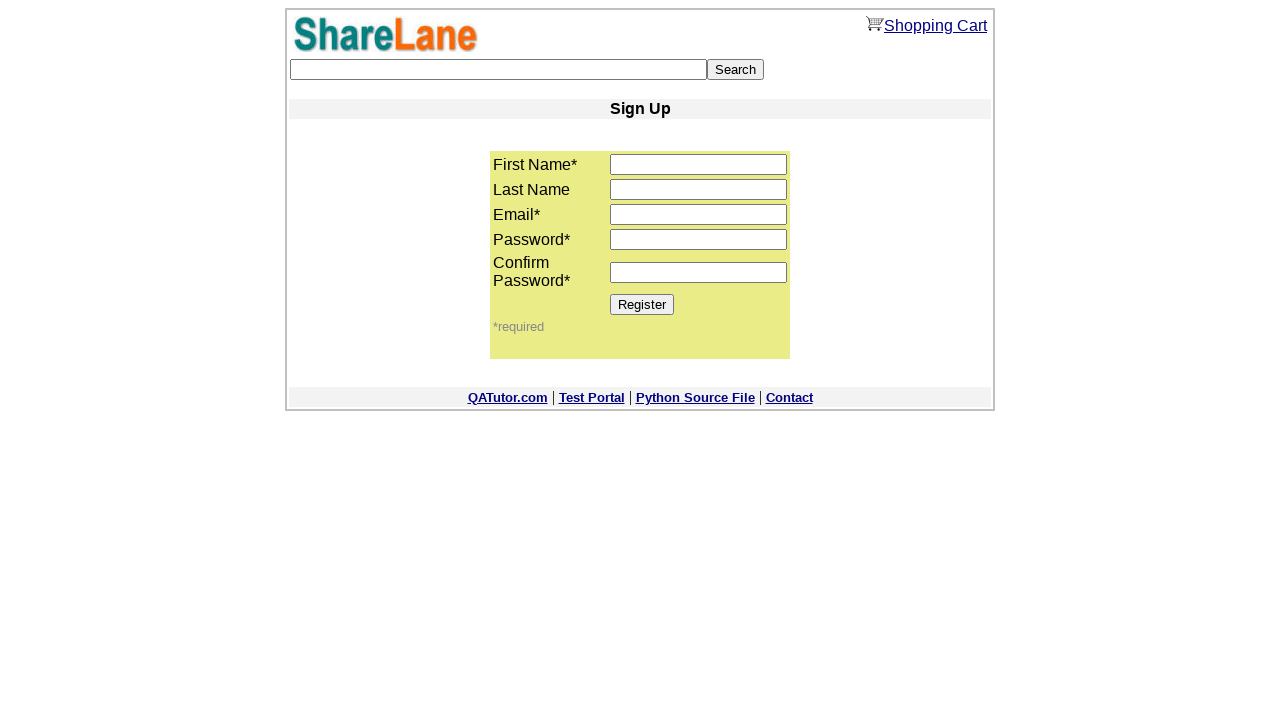